Tests jQuery dropdown combo tree functionality by clicking on the dropdown and selecting specific choices from the list

Starting URL: https://www.jqueryscript.net/demo/Drop-Down-Combo-Tree/

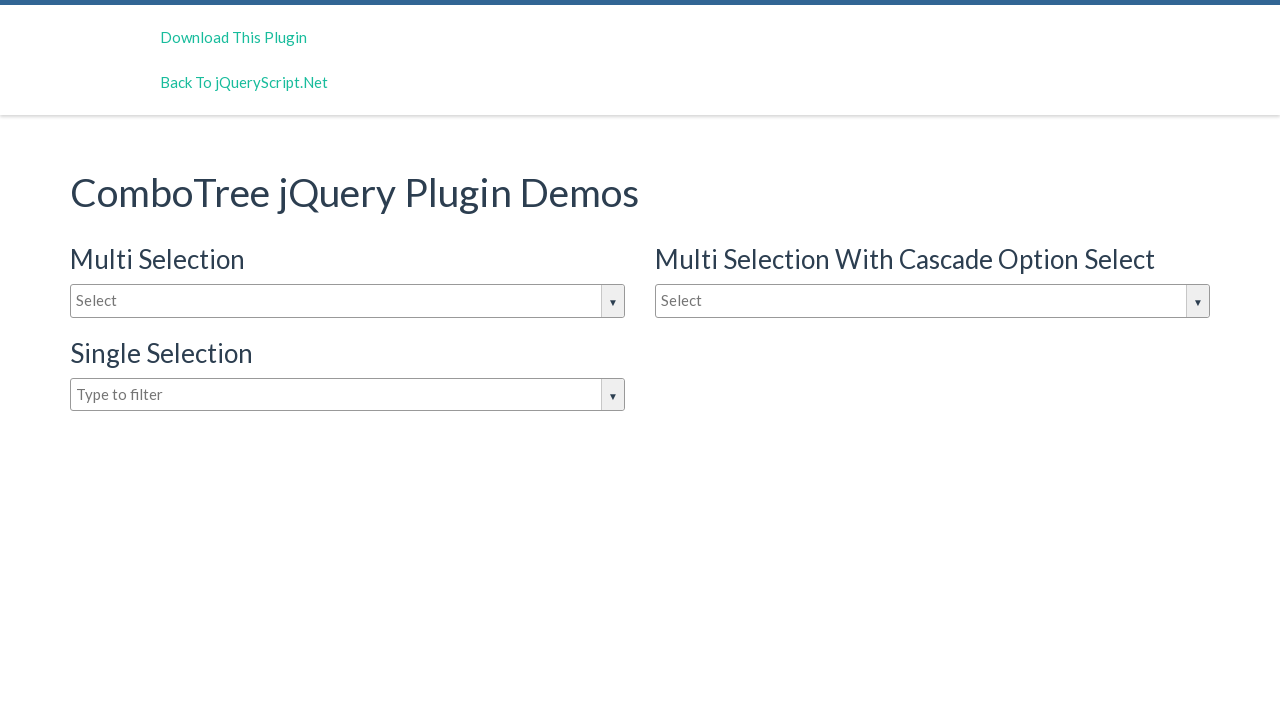

Clicked on the dropdown input box to open jQuery dropdown at (348, 301) on input#justAnInputBox
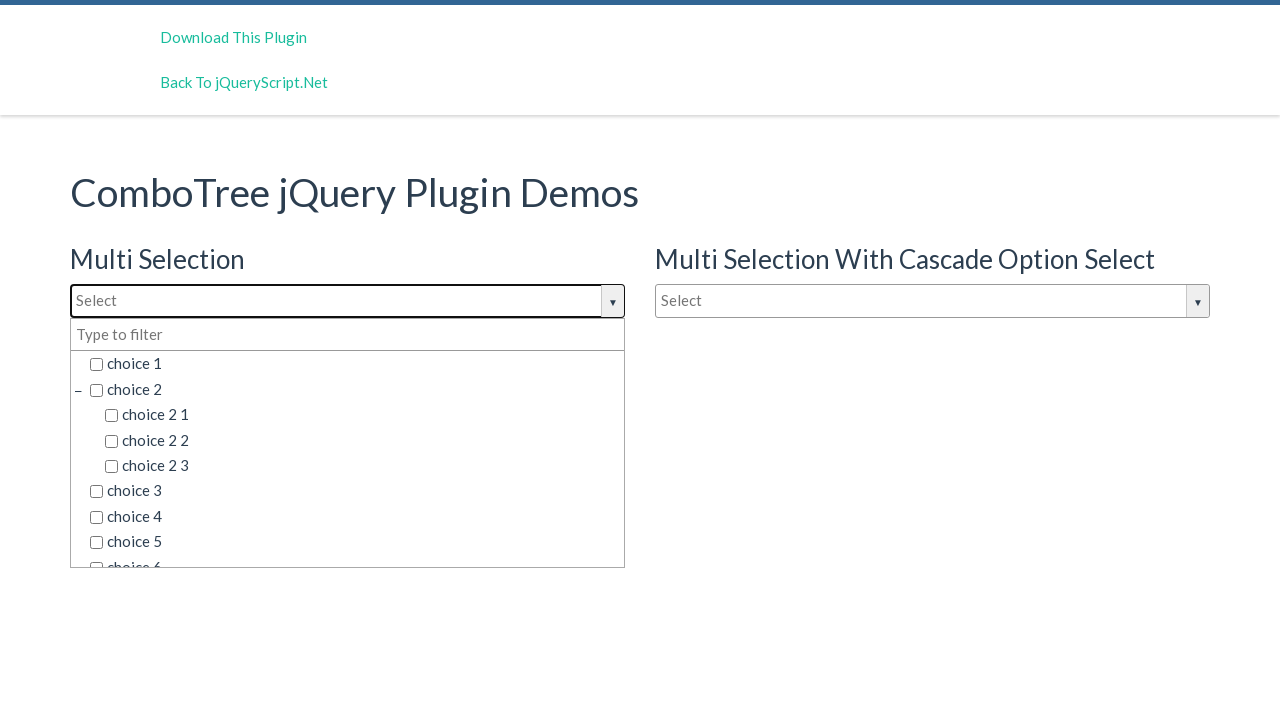

Waited for dropdown options to become visible
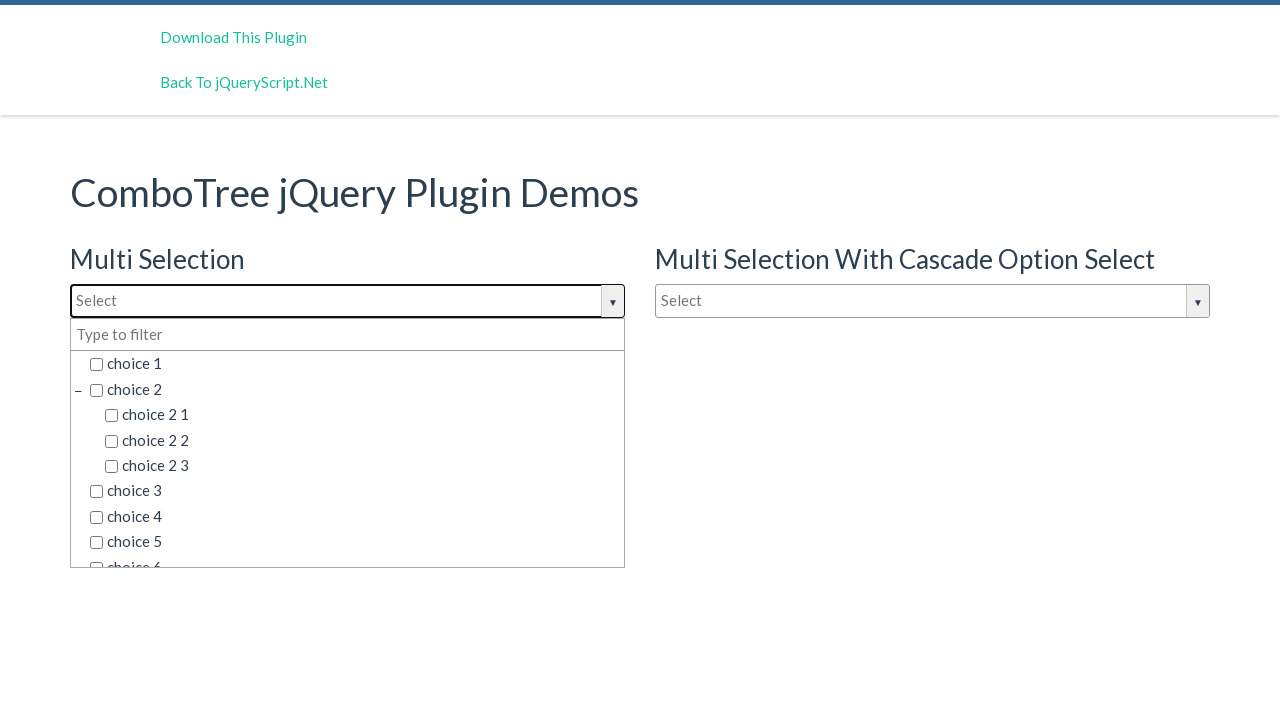

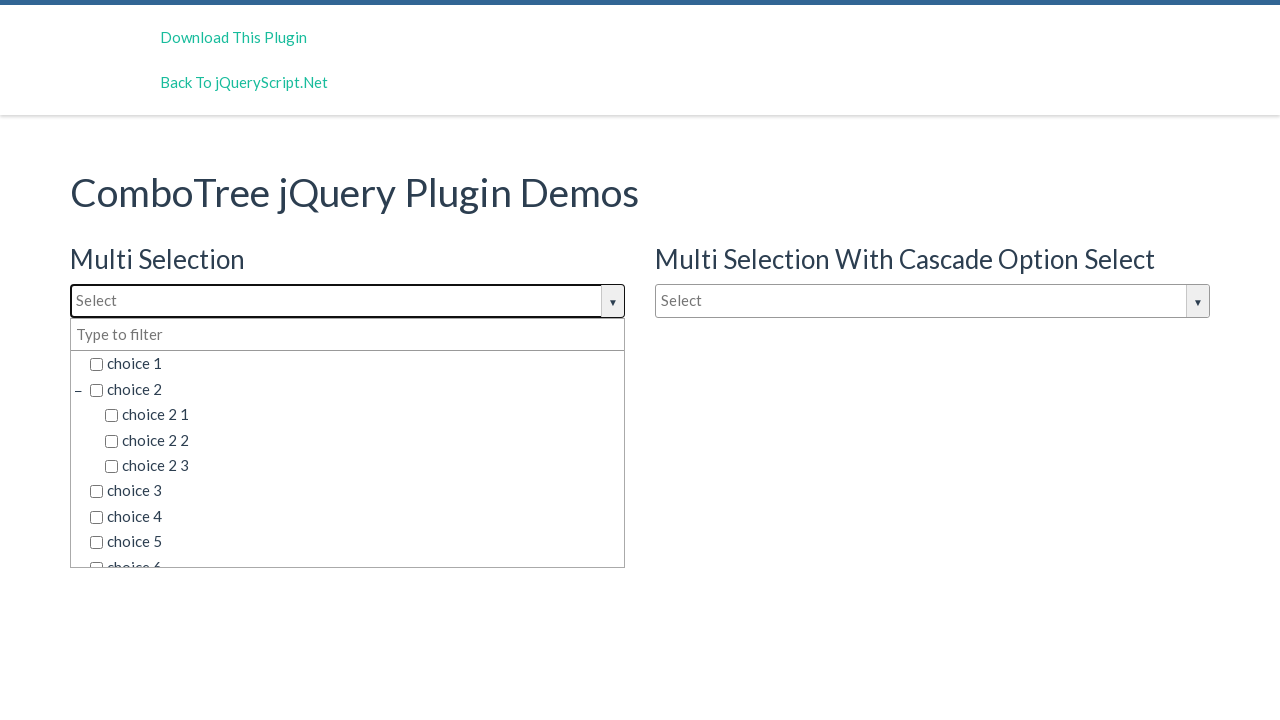